Tests add/remove elements functionality by clicking the Add Element button twice, verifying two Delete buttons appear, then clicking both Delete buttons and verifying they are removed

Starting URL: https://the-internet.herokuapp.com/add_remove_elements/

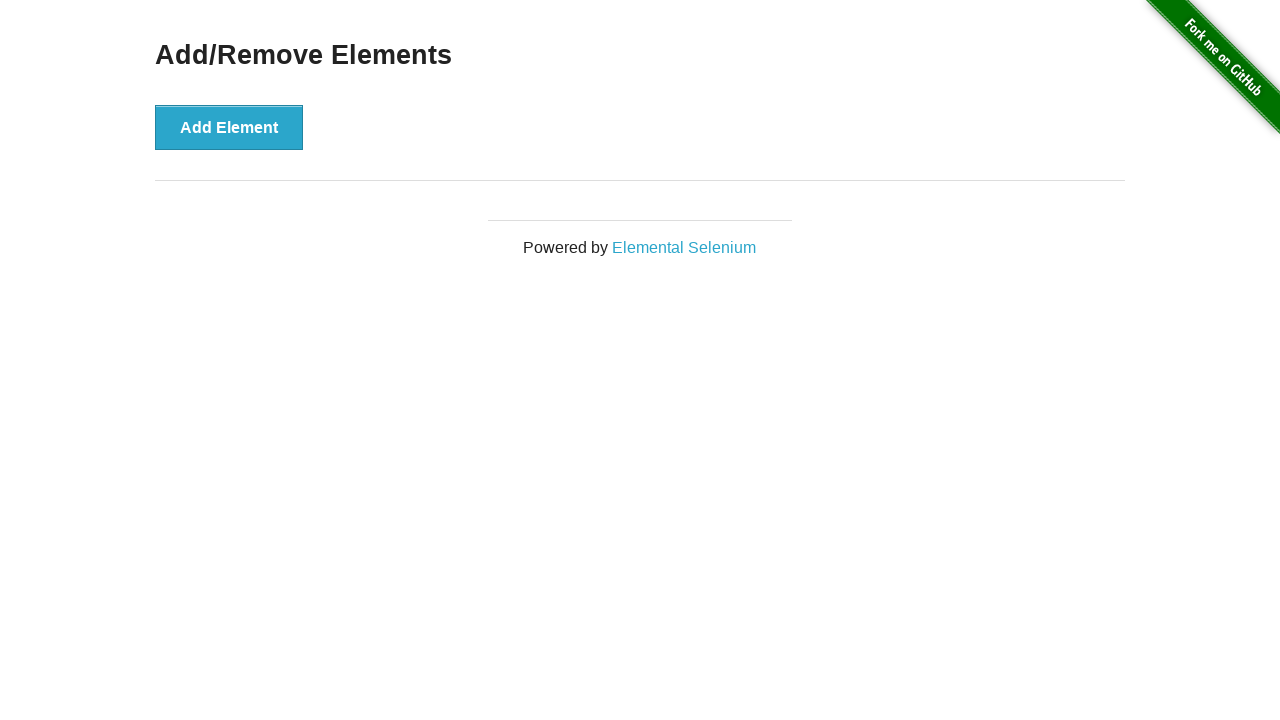

Clicked Add Element button (first time) at (229, 127) on button[onclick='addElement()']
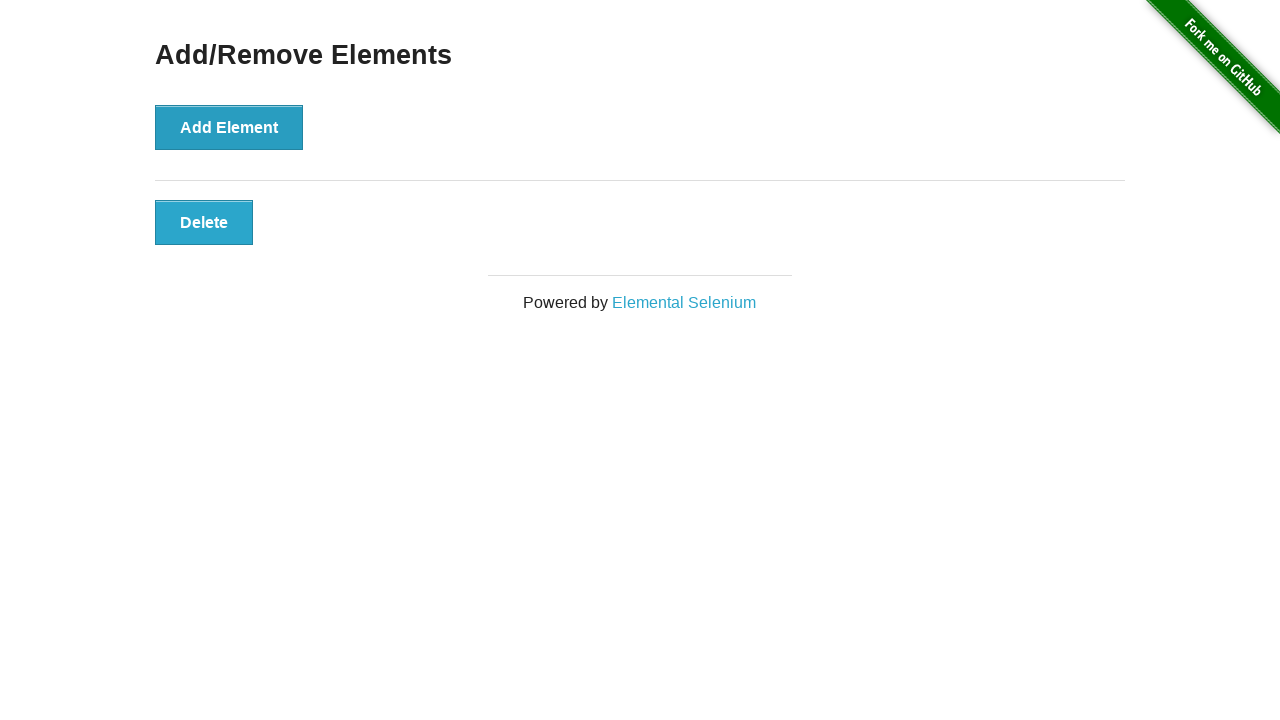

Clicked Add Element button (second time) at (229, 127) on xpath=//div[contains(@class,'example')]/button
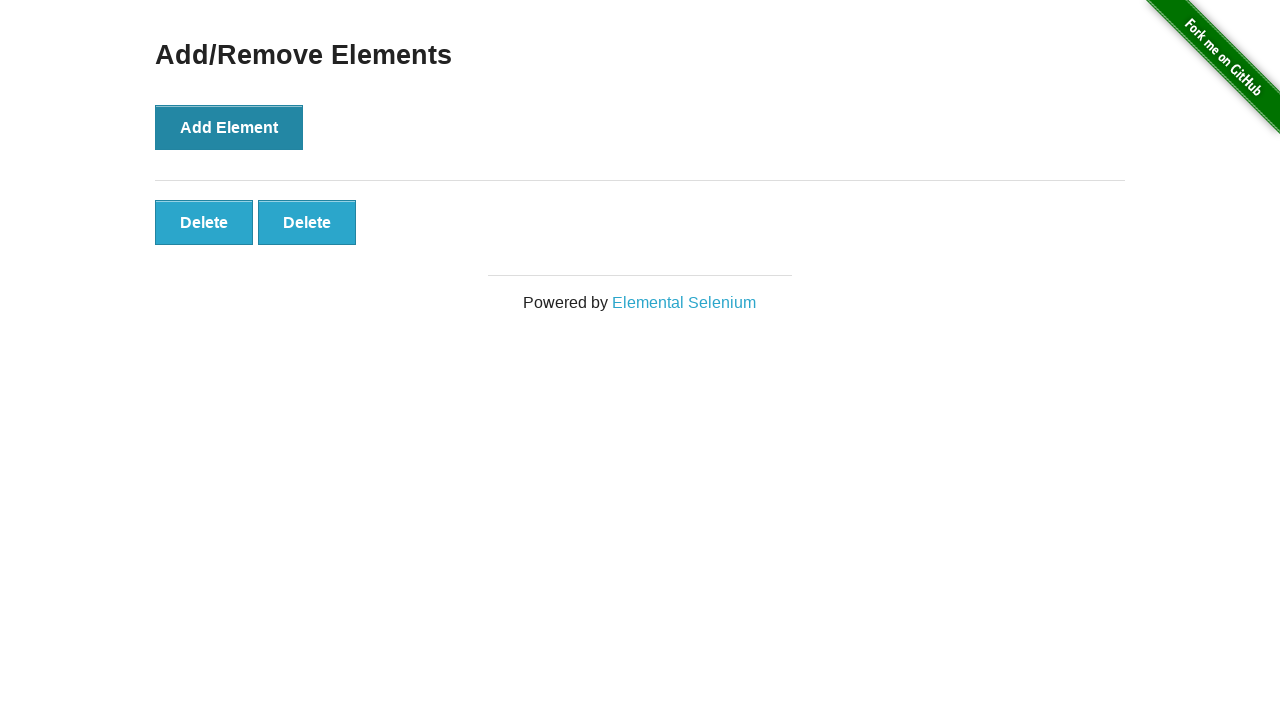

Delete buttons appeared
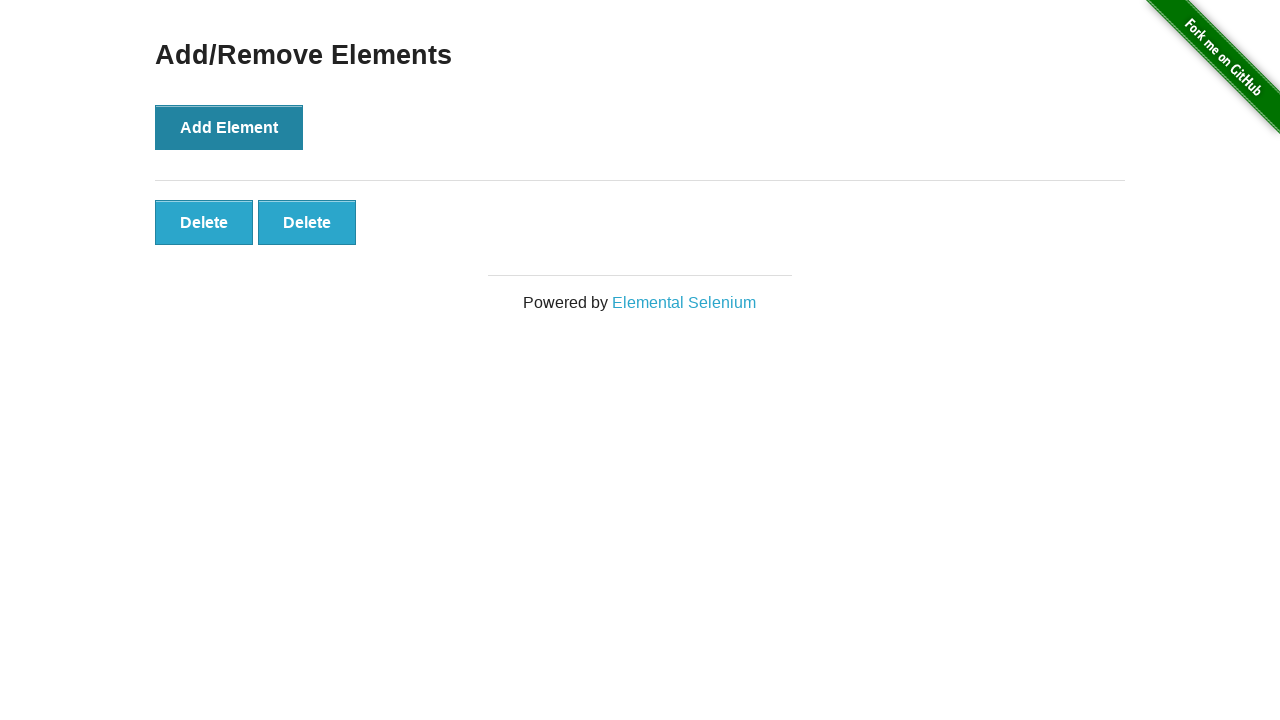

Verified two Delete buttons are present
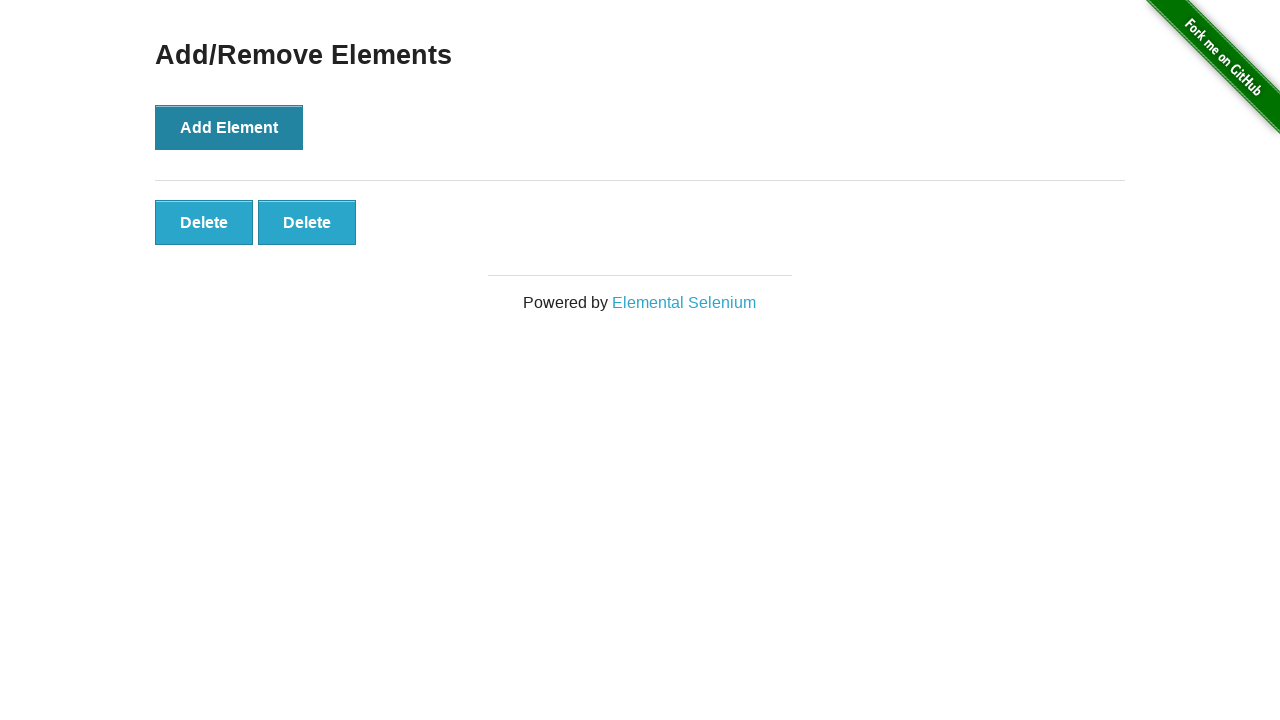

Clicked Delete button (iteration 1) at (204, 222) on button.added-manually
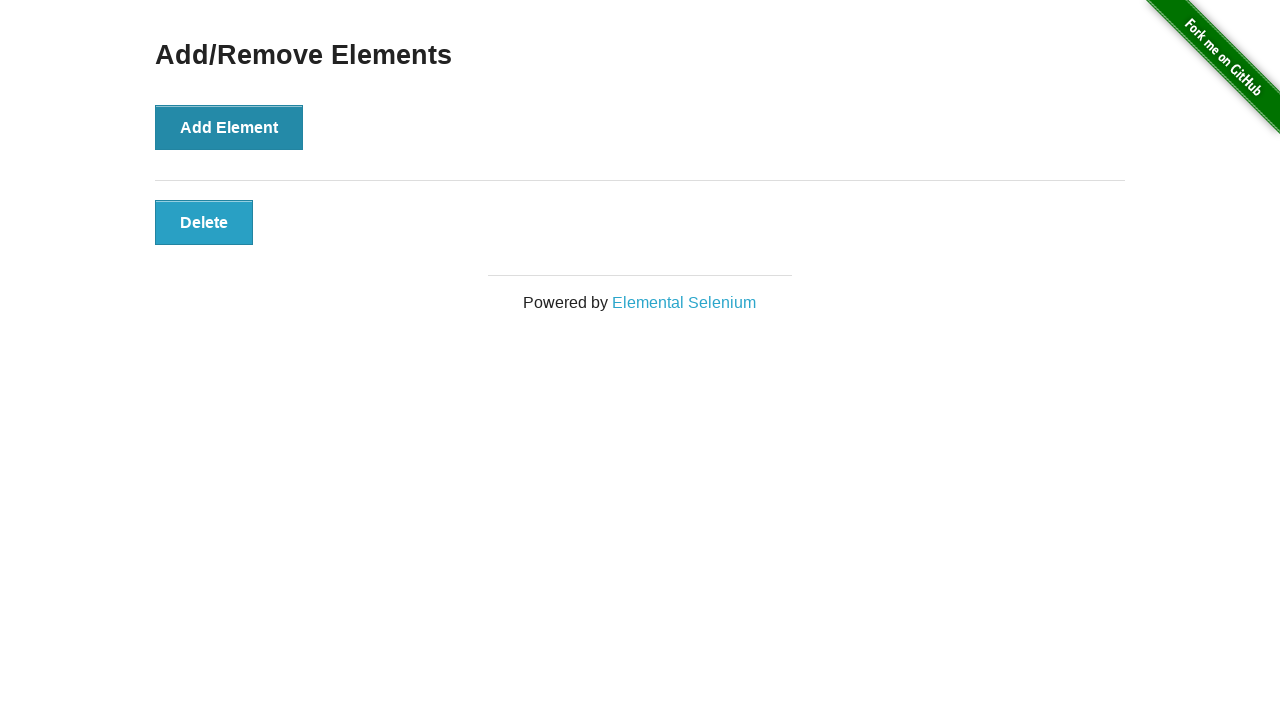

Clicked Delete button (iteration 2) at (204, 222) on button.added-manually
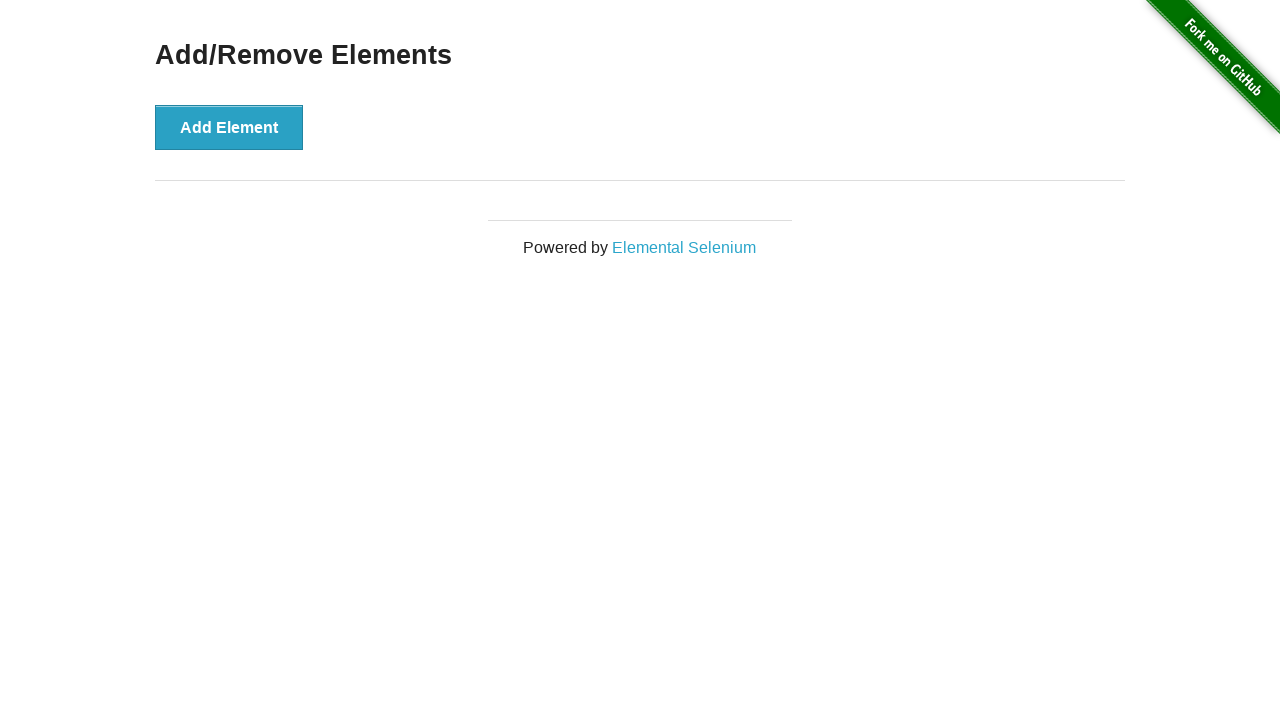

Verified all Delete buttons have been removed
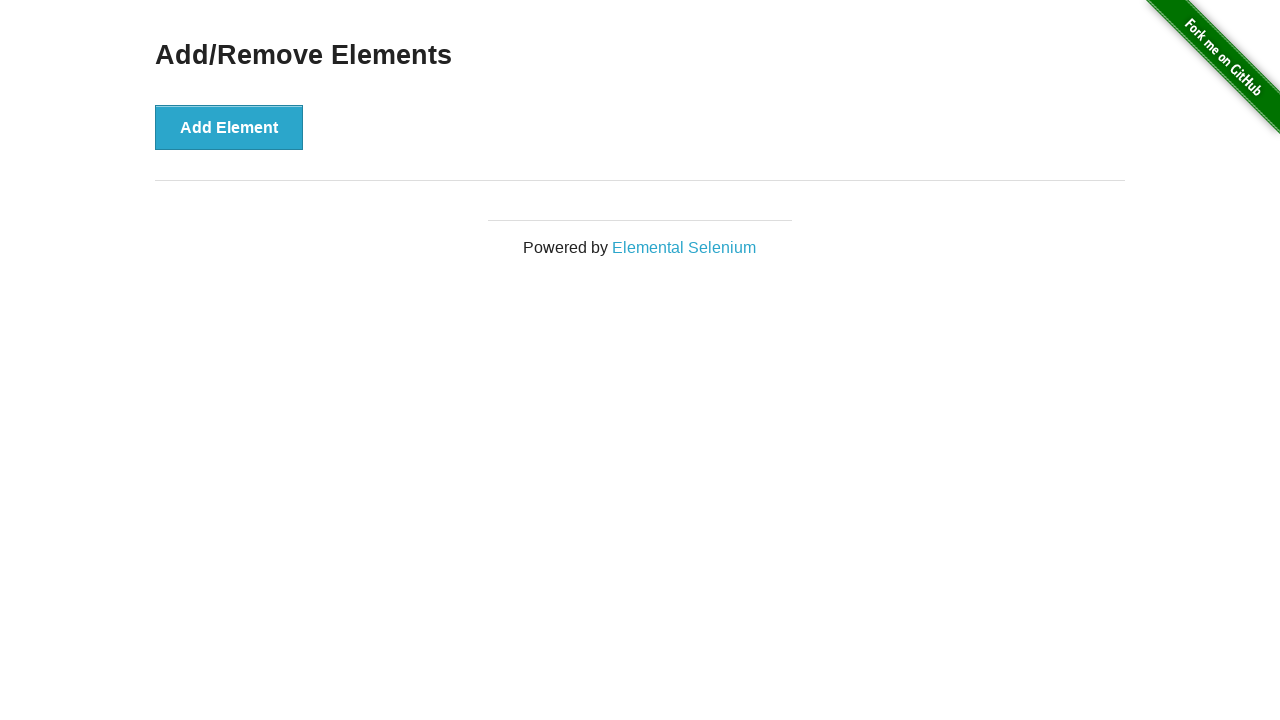

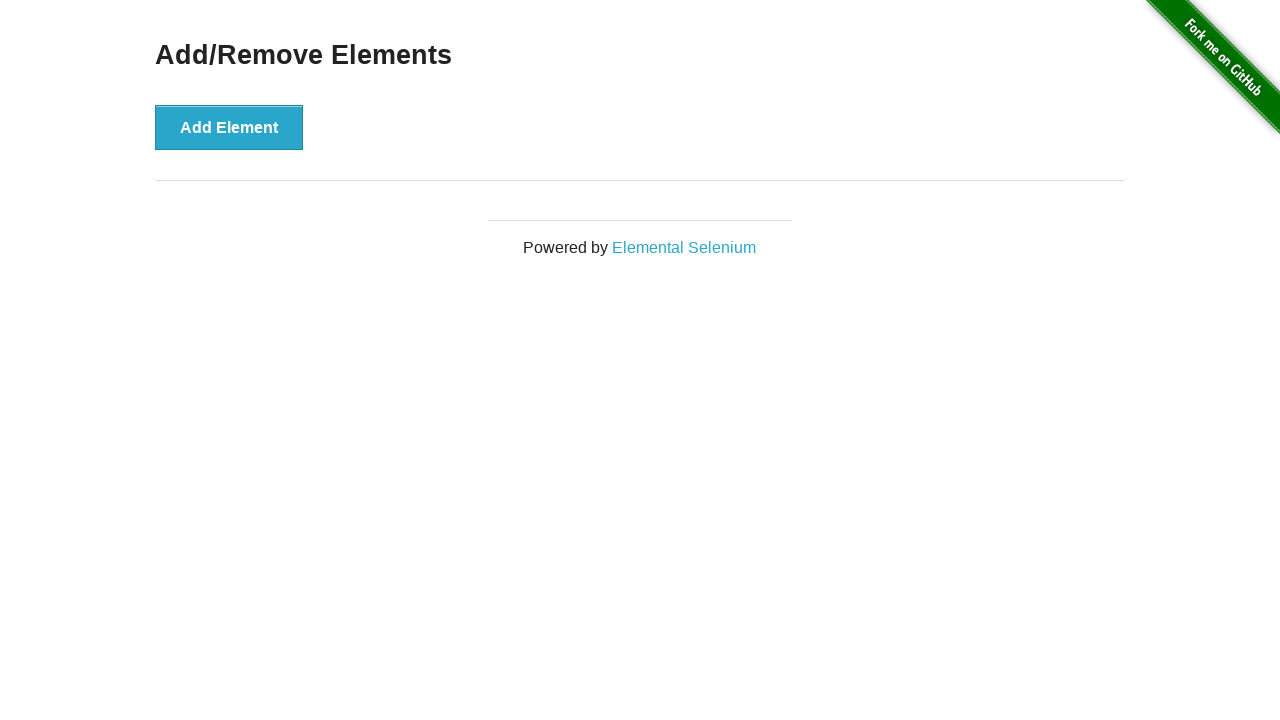